Tests an emoji picker plugin by switching to an iframe, clicking on emoji tabs and emojis, then filling out a form with various text inputs and submitting it

Starting URL: https://www.jqueryscript.net/demo/Easy-iFrame-based-Twitter-Emoji-Picker-Plugin-jQuery-Emoojis/

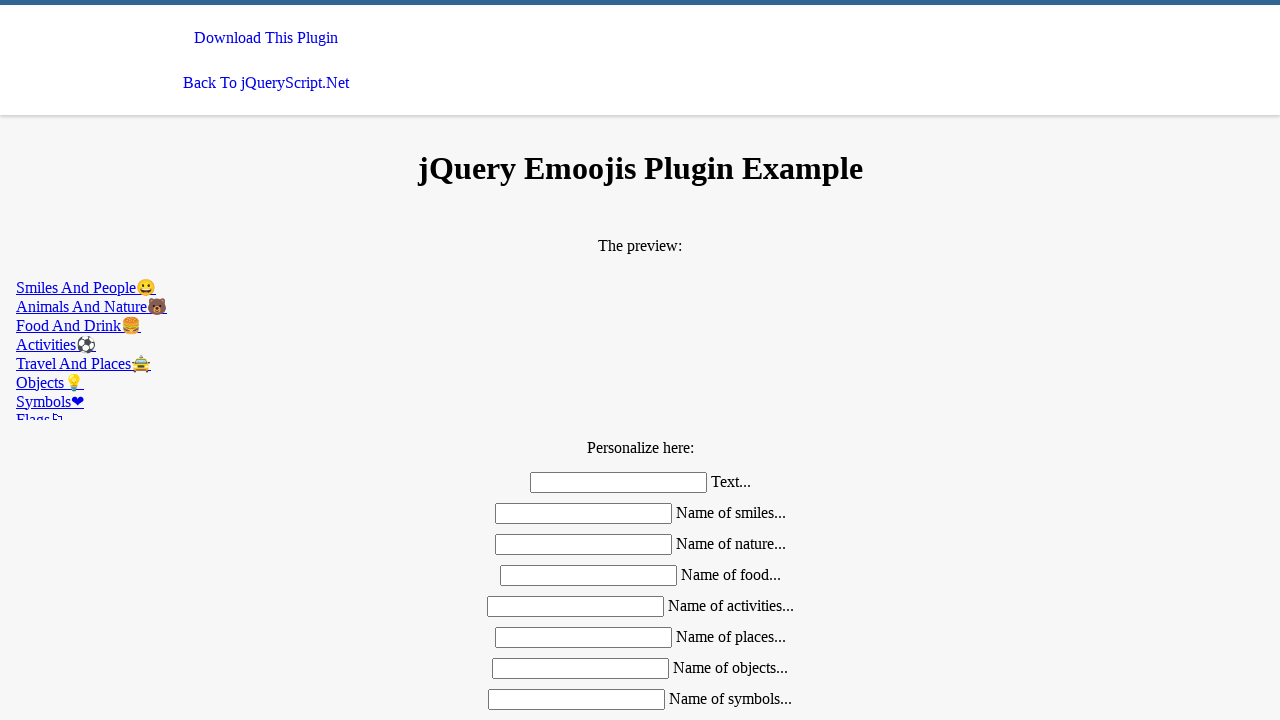

Located emoji iframe
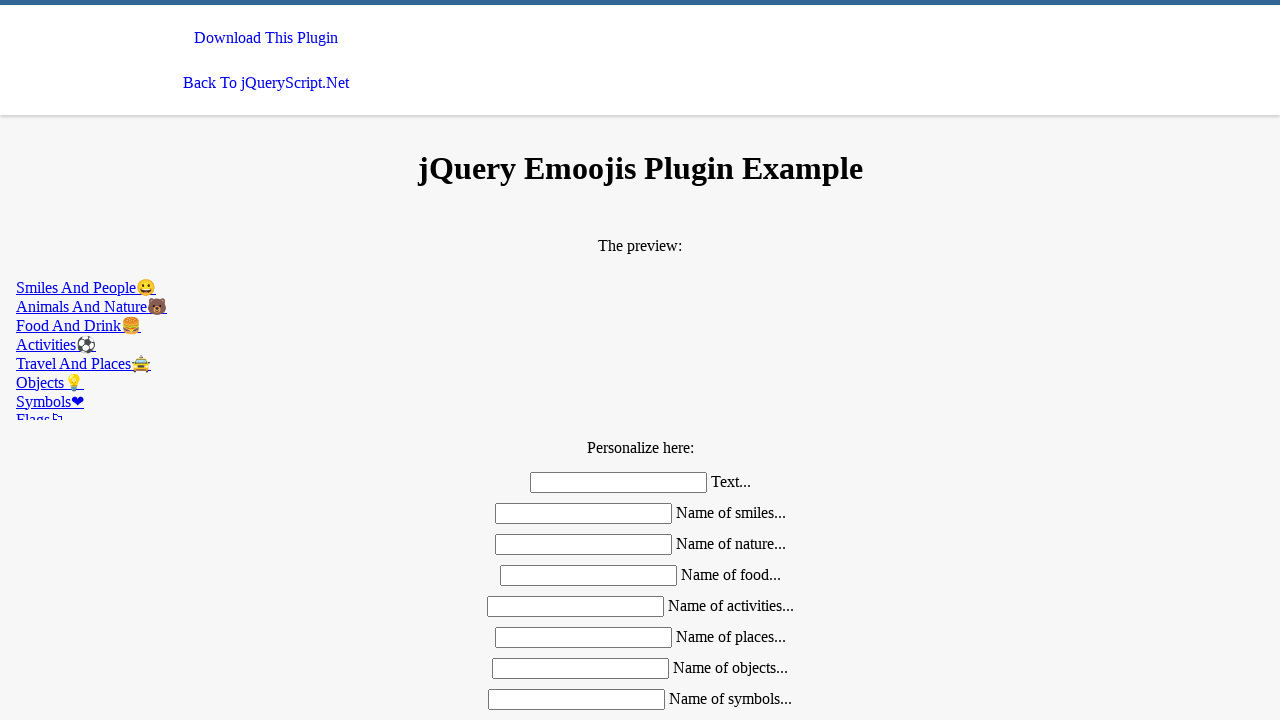

Clicked on nature emoji tab at (640, 306) on iframe[id='emoojis'] >> internal:control=enter-frame >> a[href*='nature']
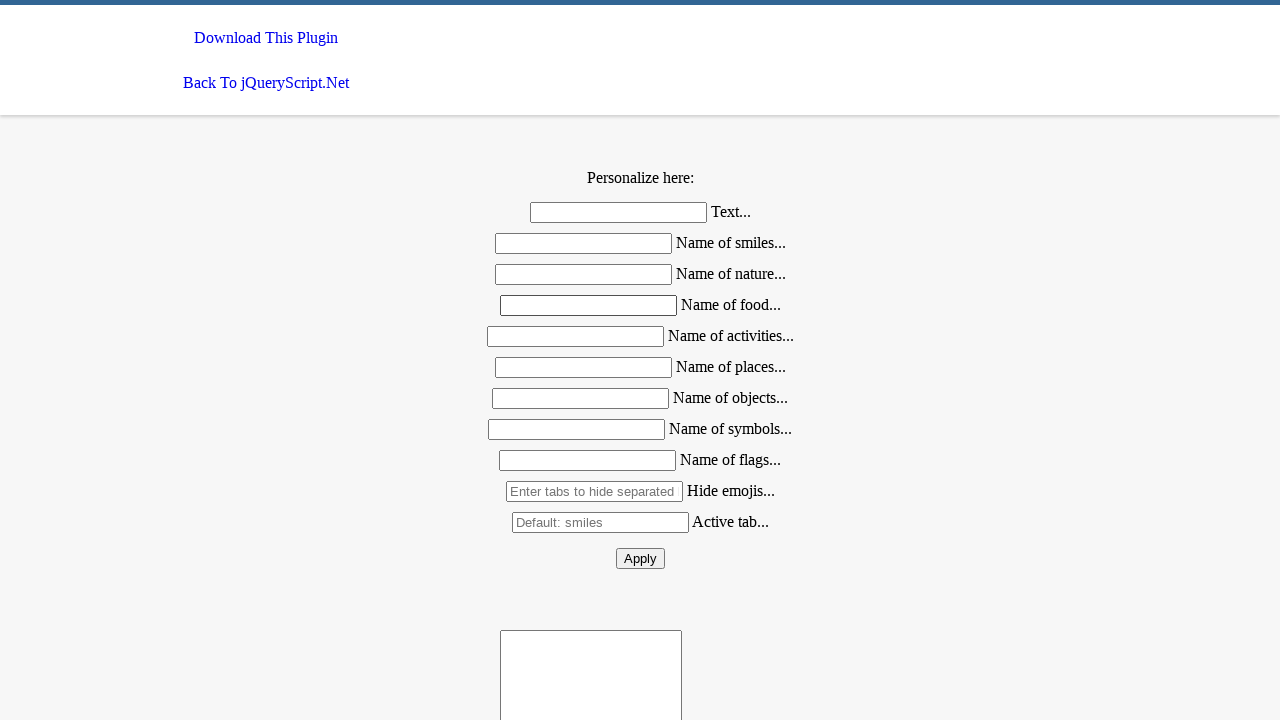

Located 0 nature emojis
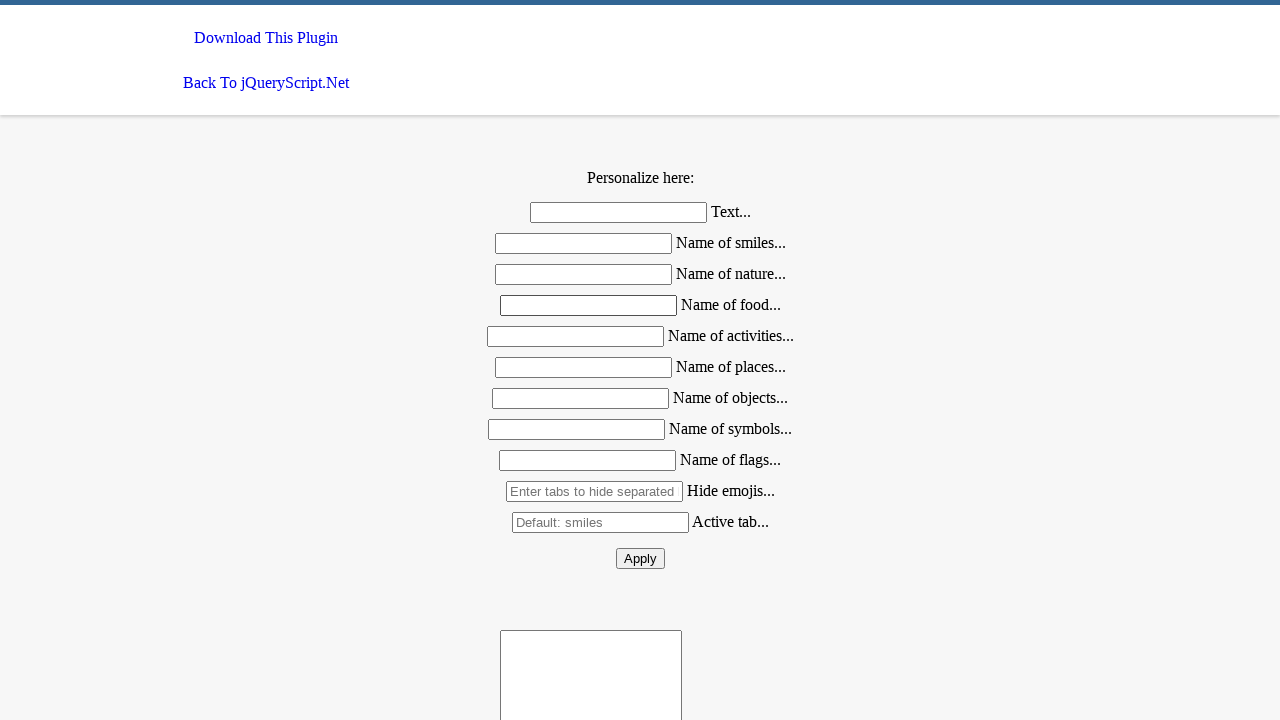

Filled text field with 'Sample text input' on #text
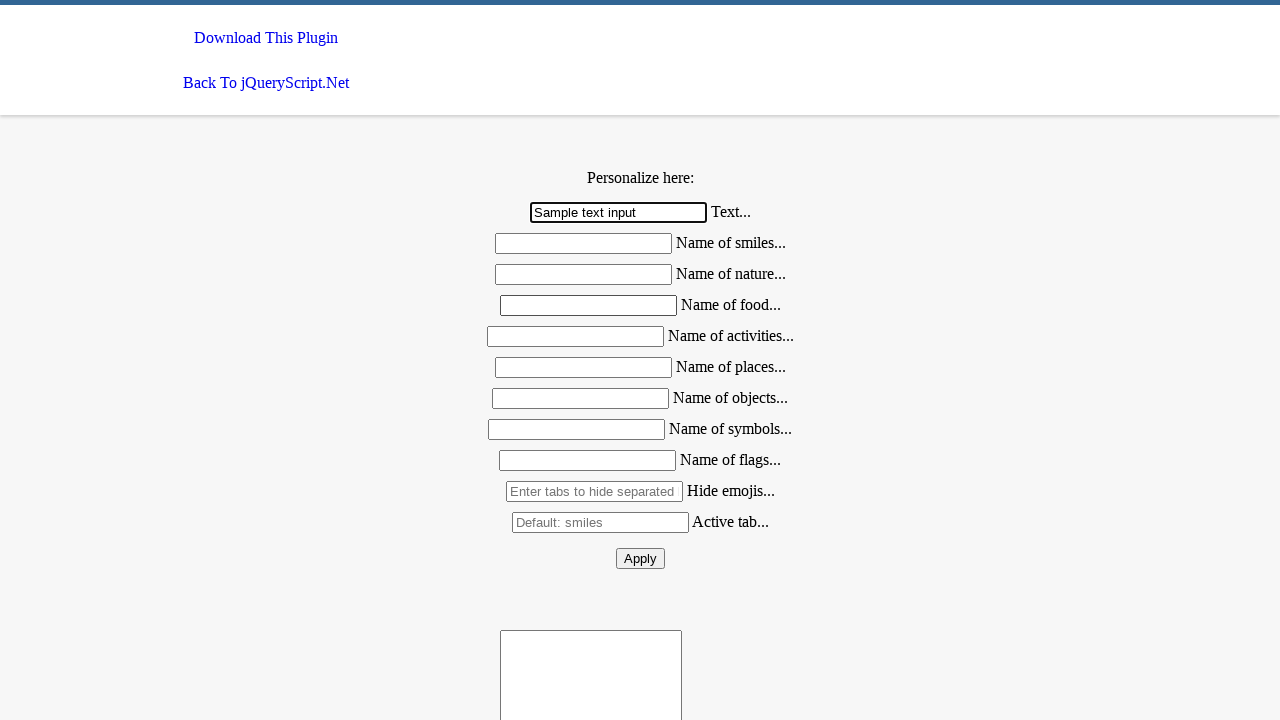

Filled nature field with 'Nature description' on #nature
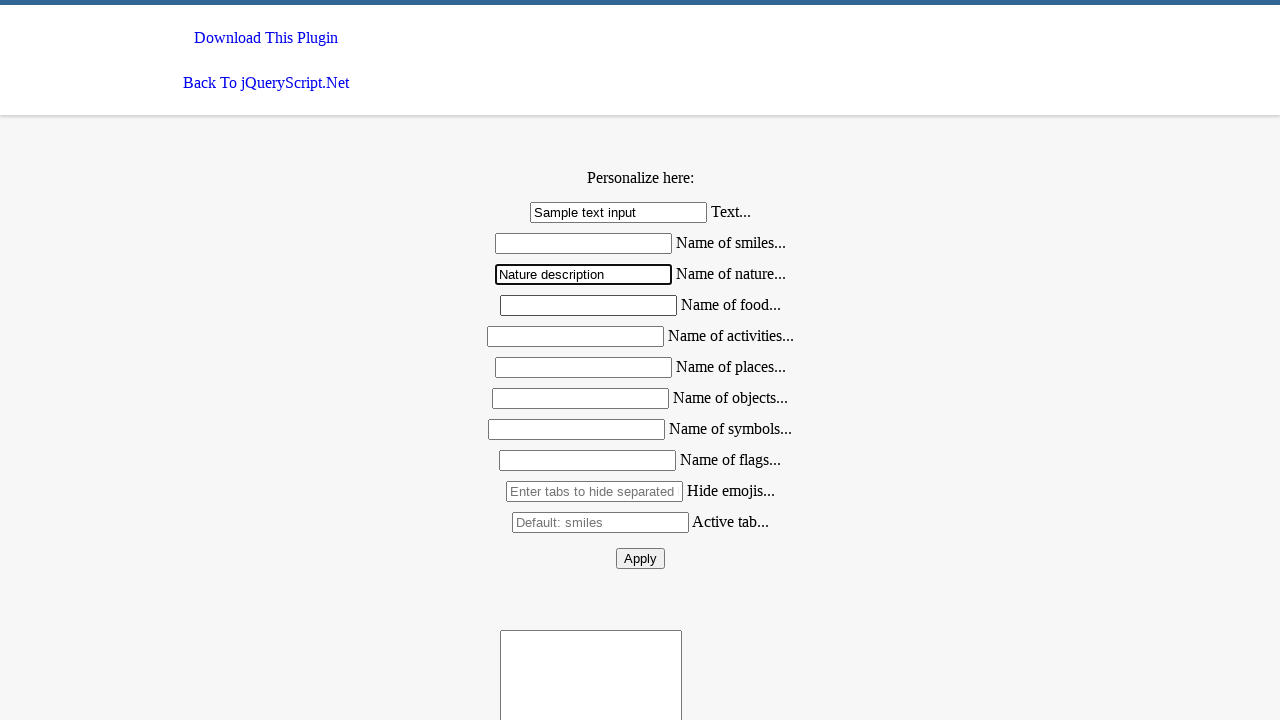

Filled food field with 'Food items' on #food
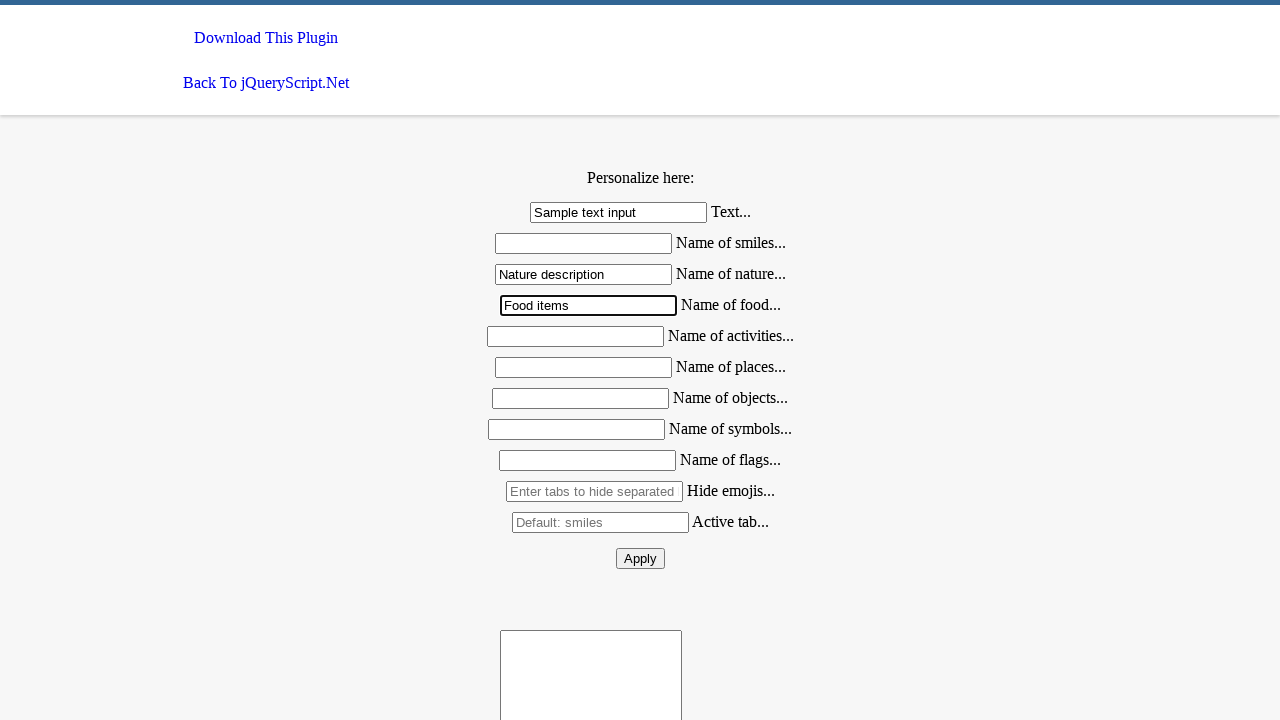

Filled activities field with 'Activity details' on #activities
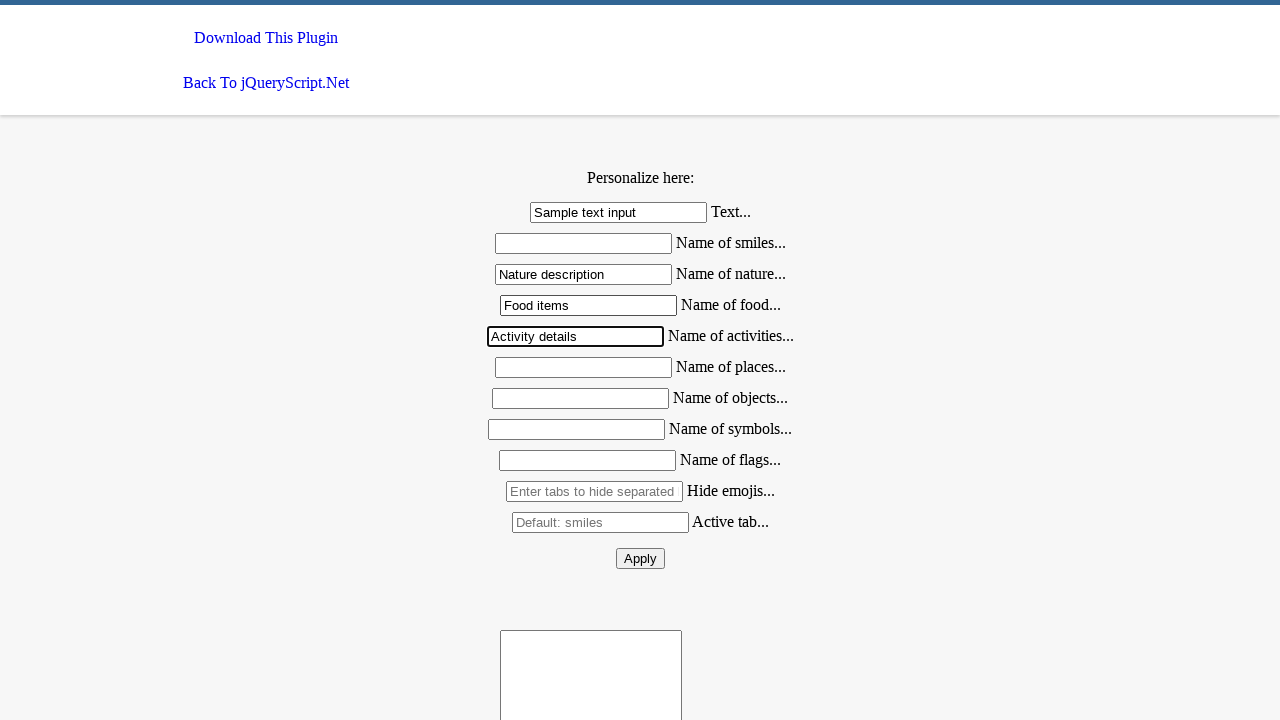

Filled places field with 'Location info' on #places
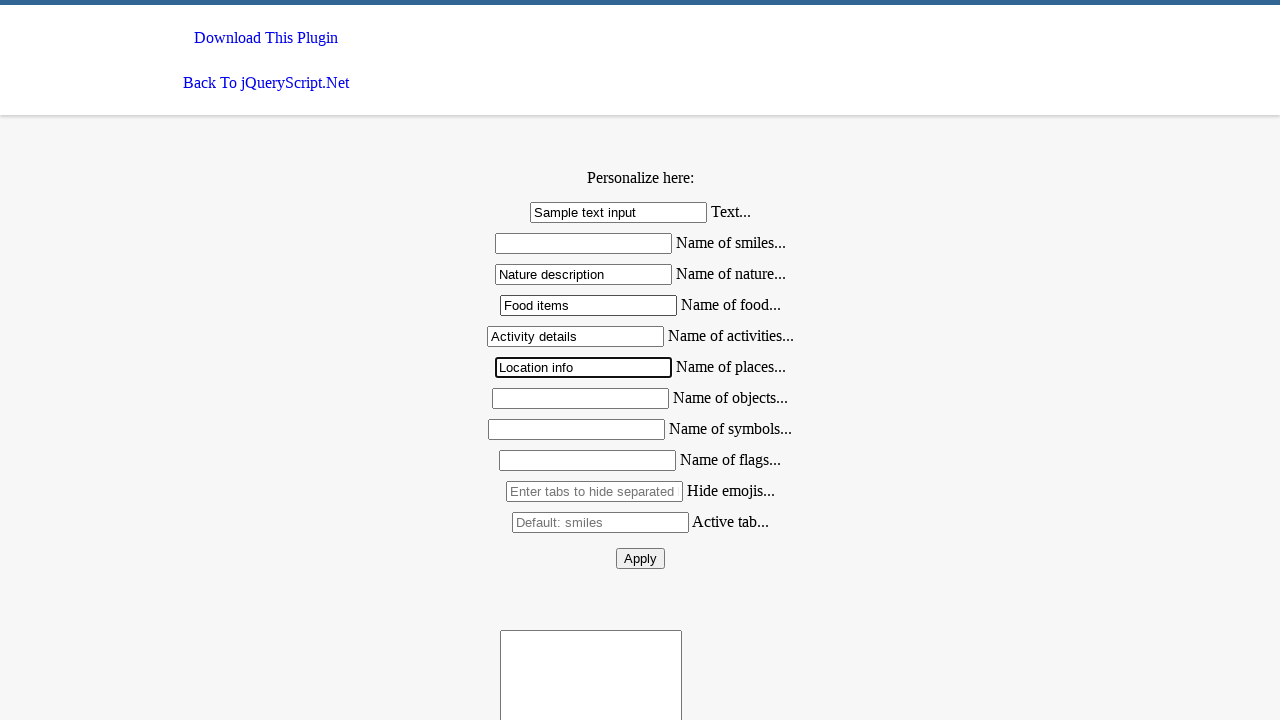

Filled objects field with 'Object names' on #objects
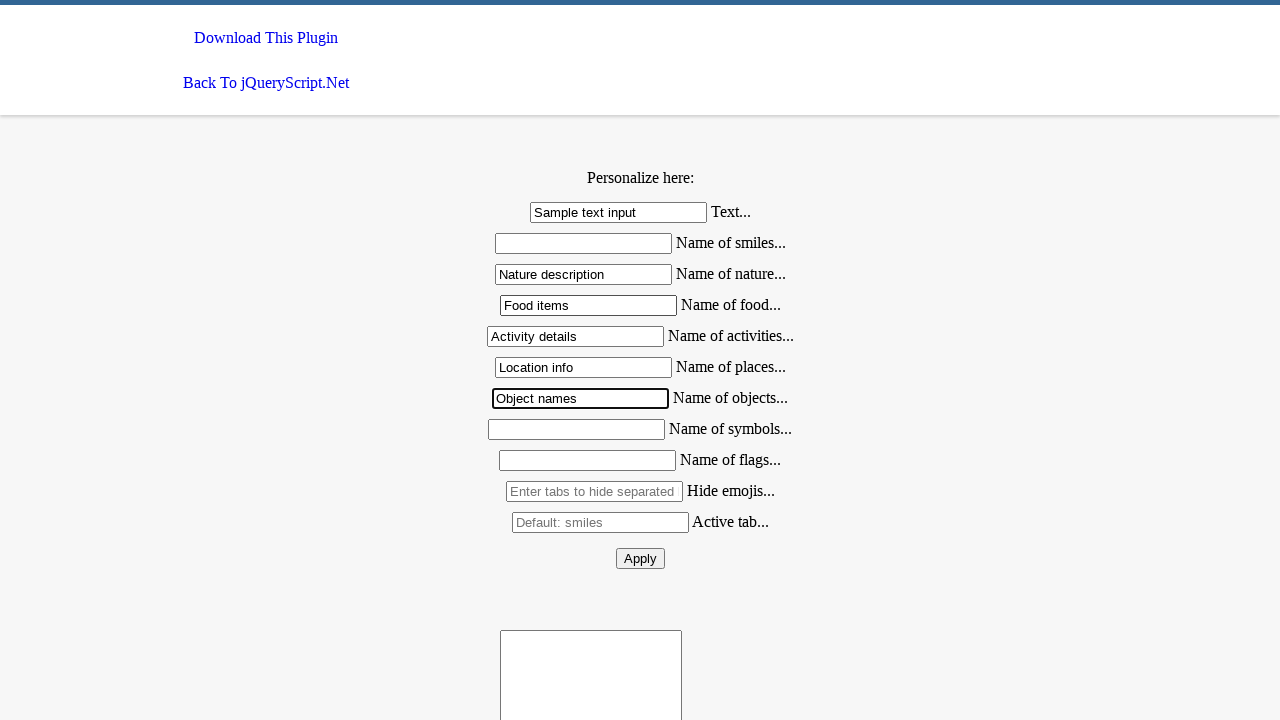

Clicked send button to submit form at (640, 558) on #send
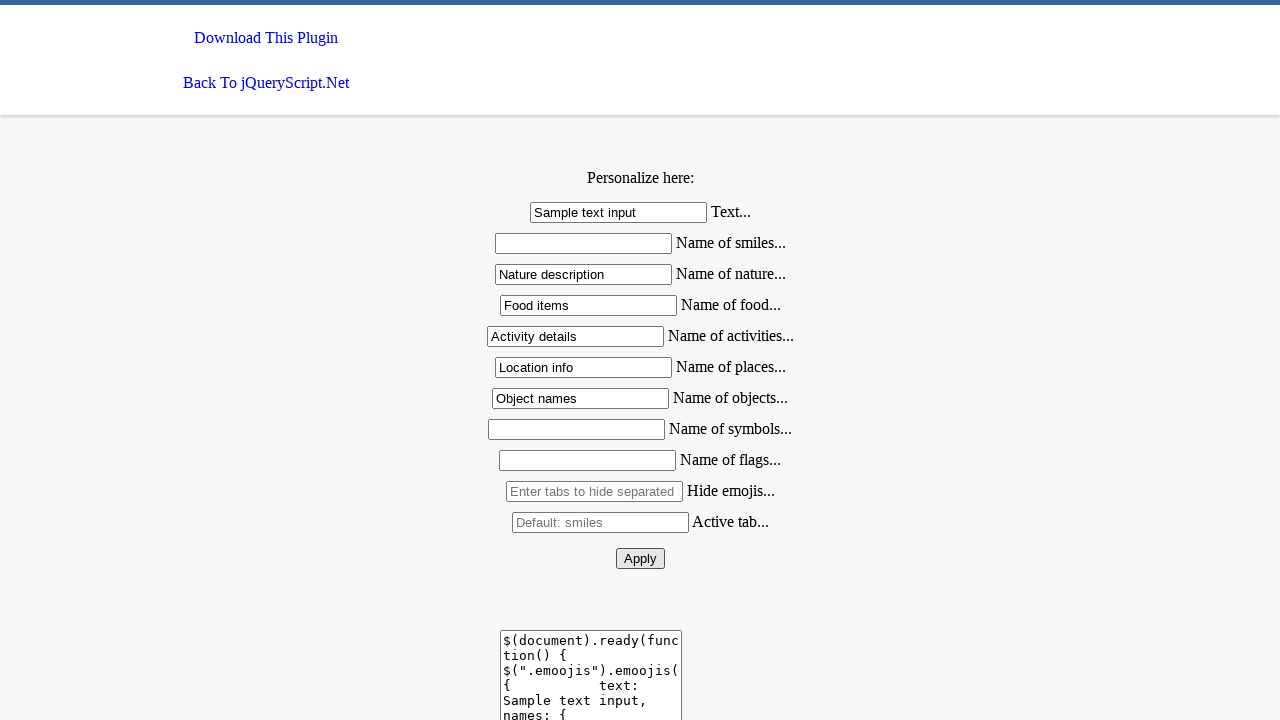

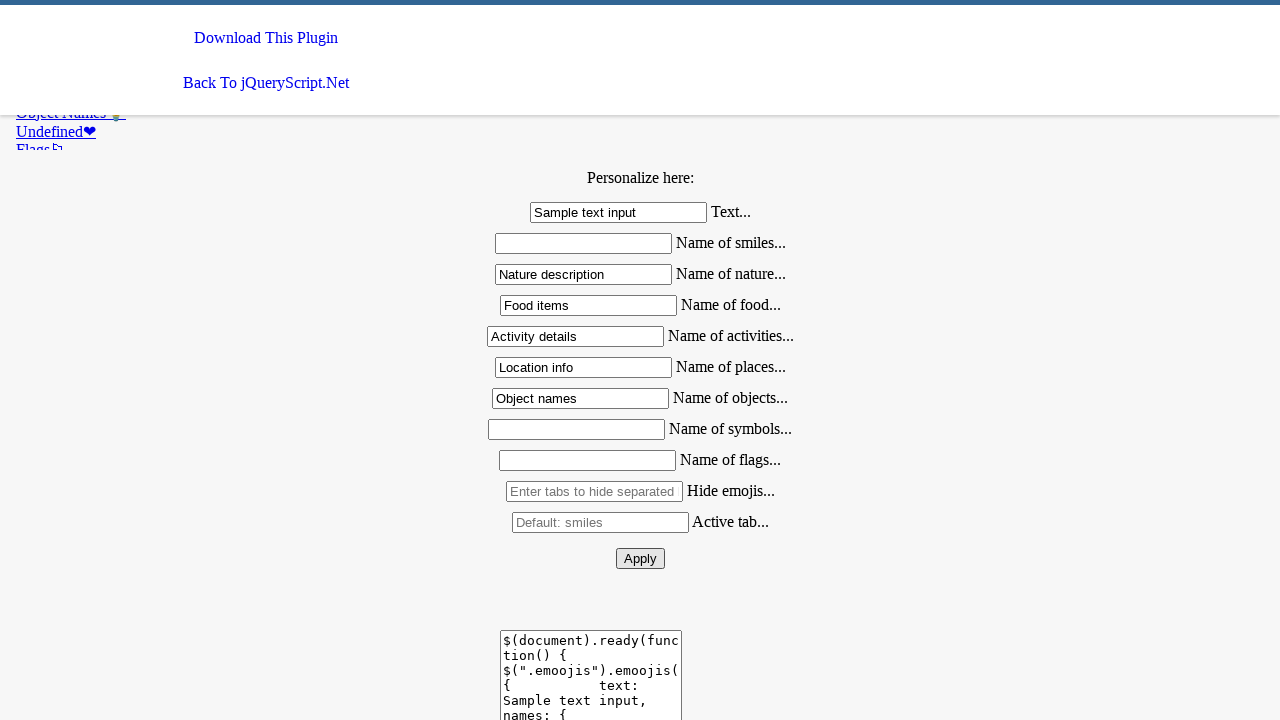